Clicks Submit Language button and verifies the error message spelling and punctuation

Starting URL: http://www.99-bottles-of-beer.net/submitnewlanguage.html

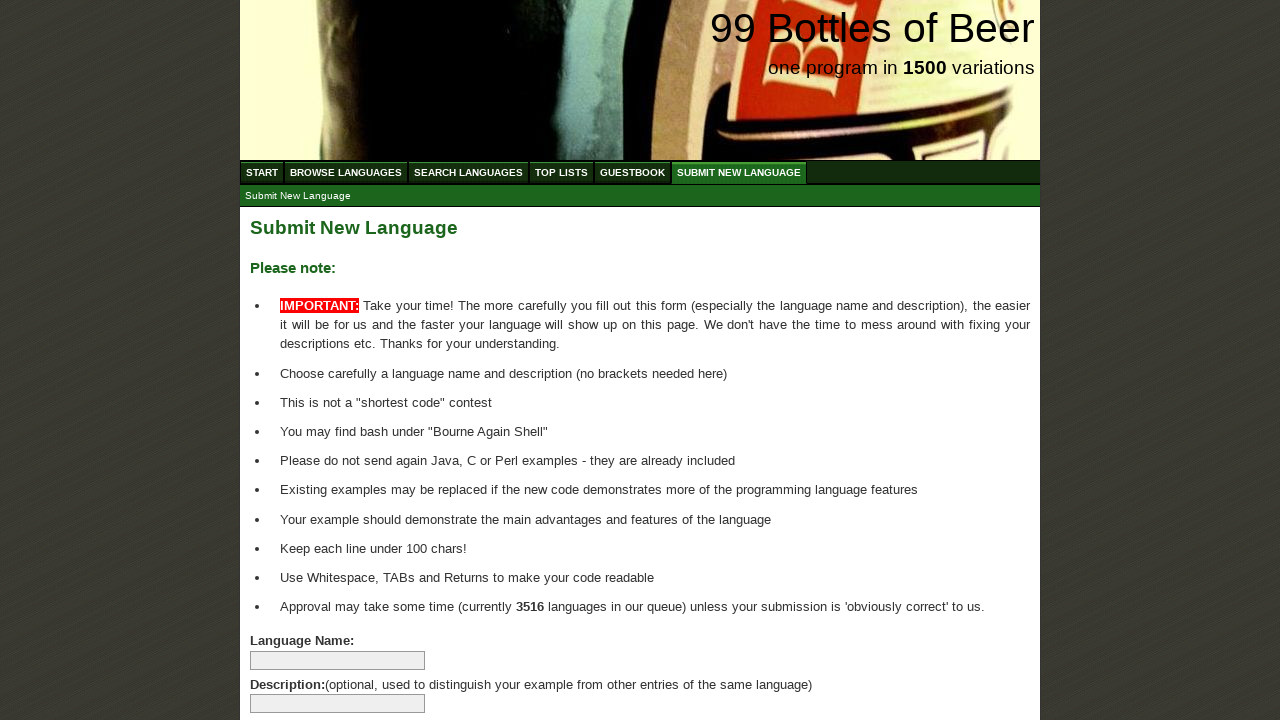

Navigated to submit new language form page
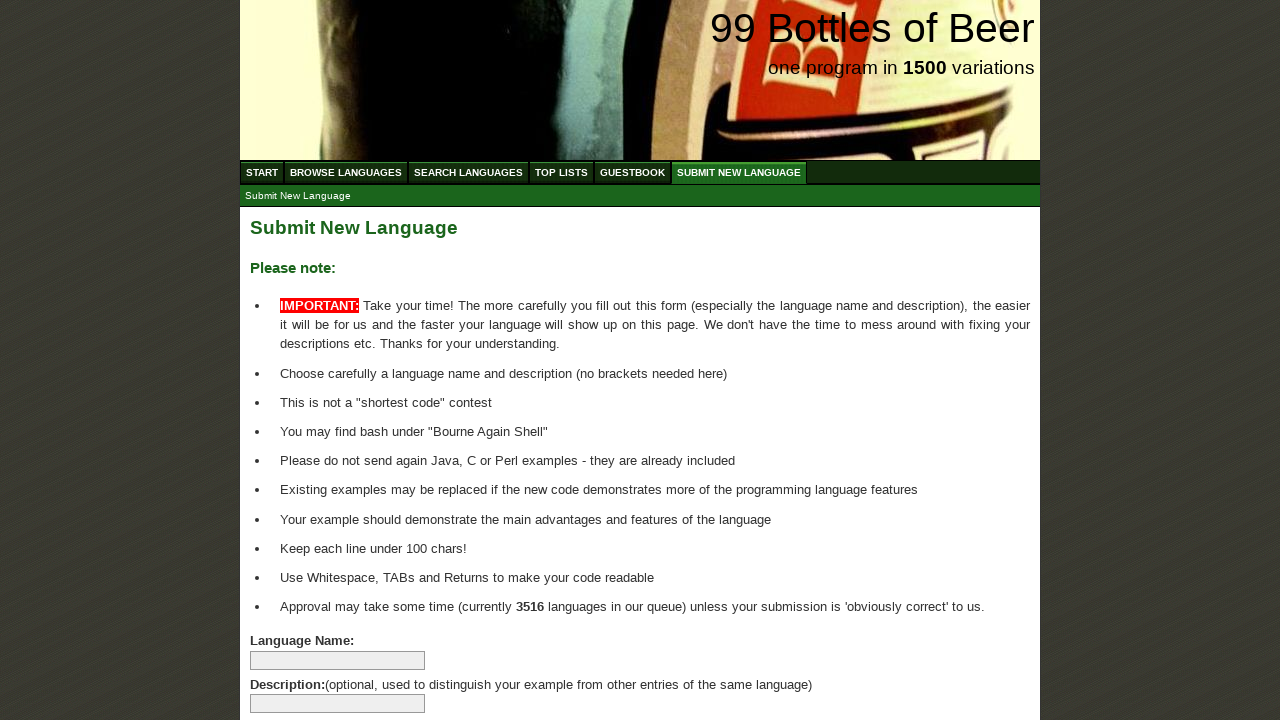

Clicked Submit Language button without filling any fields at (294, 665) on xpath=//input[@name='submitlanguage']
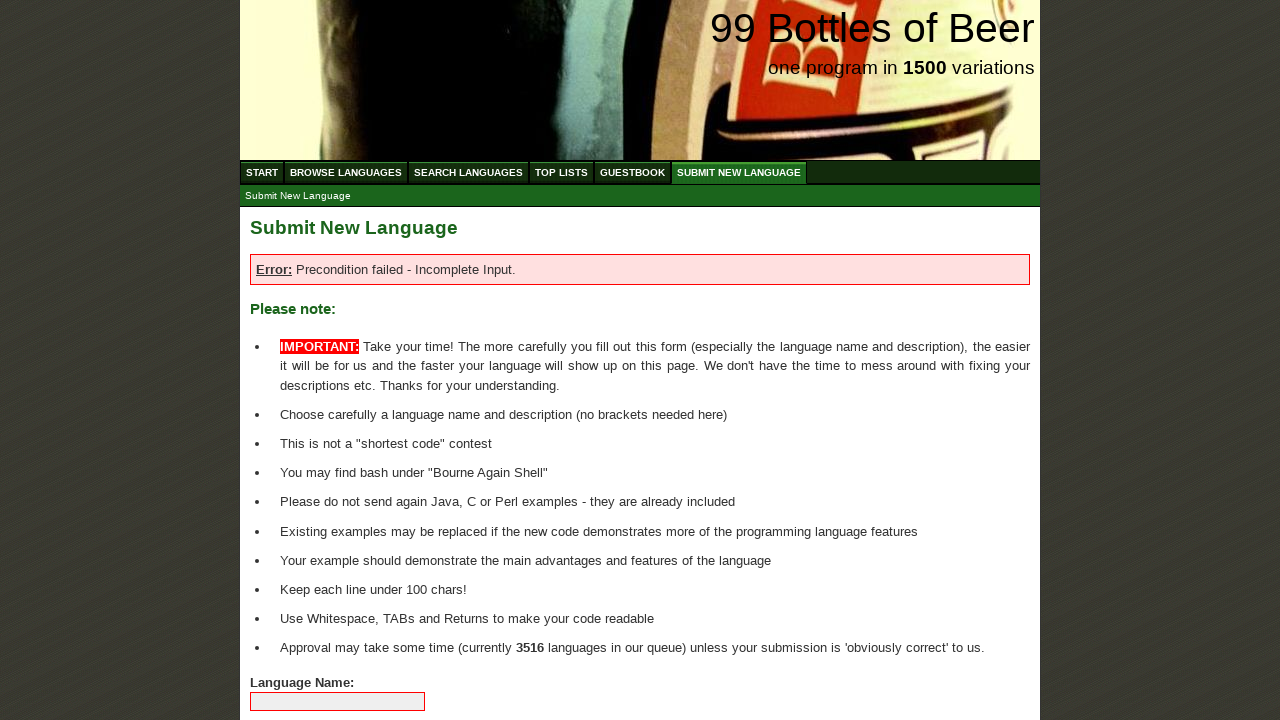

Retrieved error message text from page
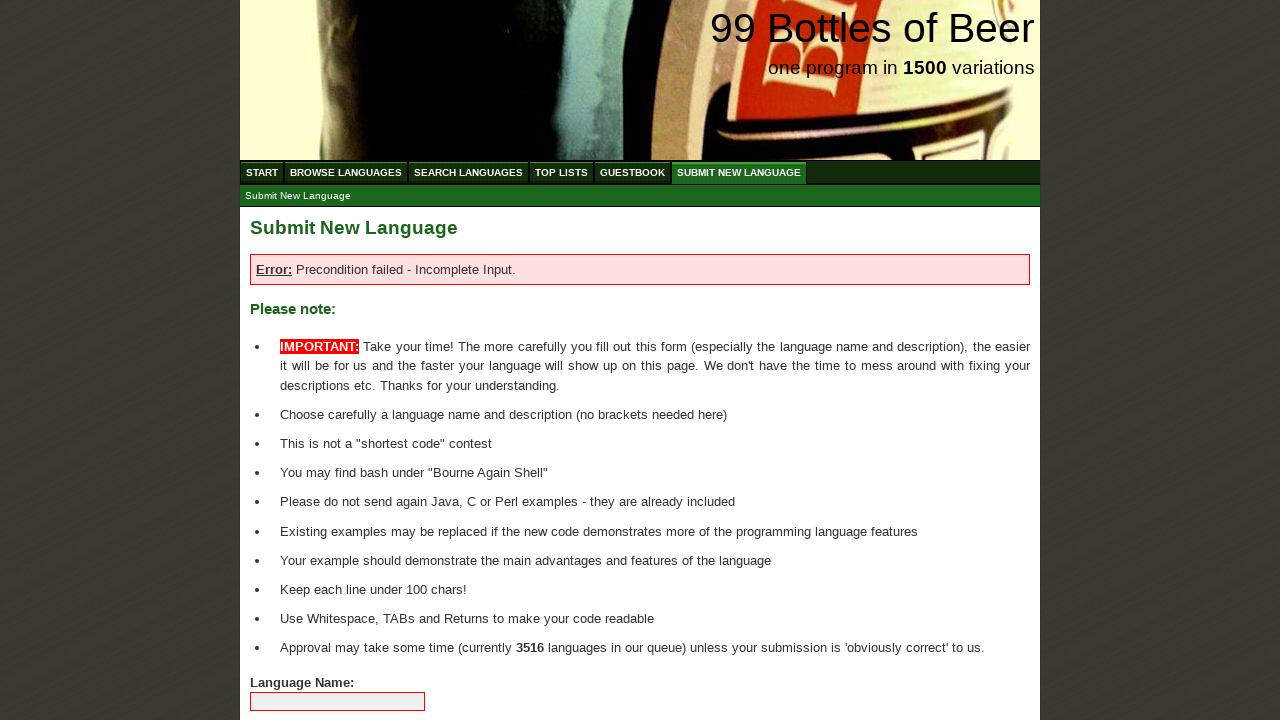

Verified error message contains colon (:) punctuation
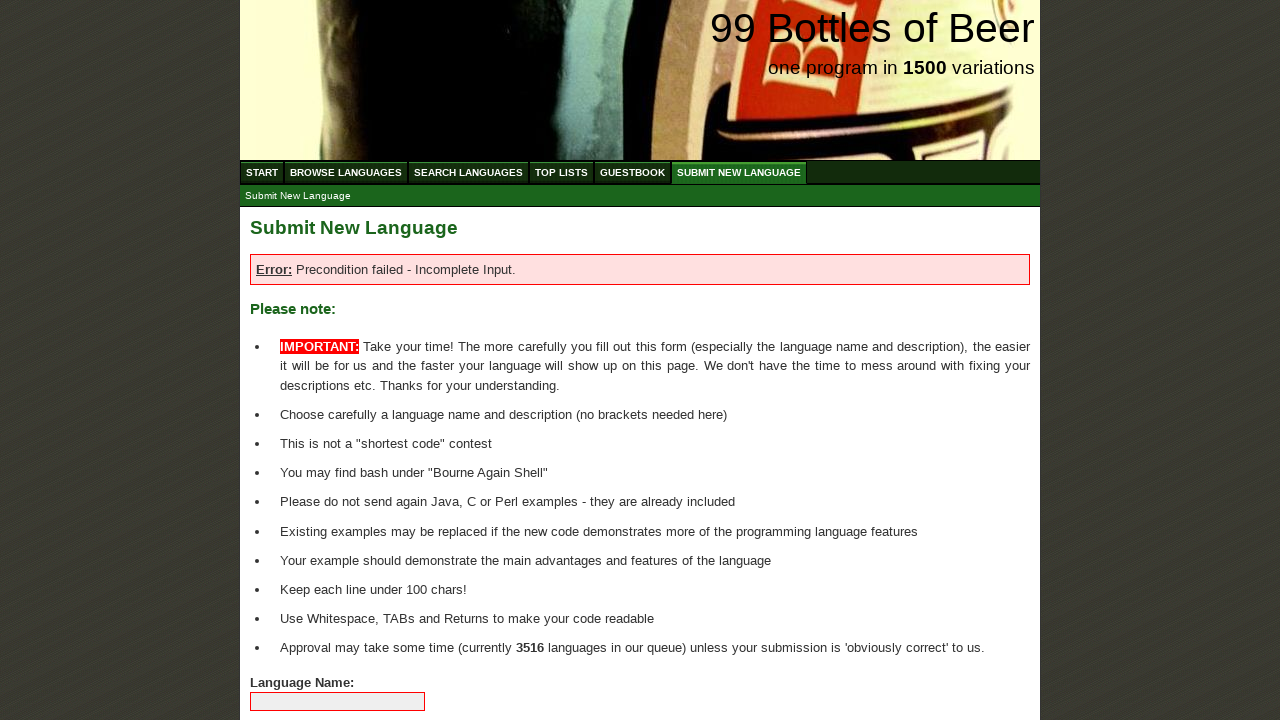

Verified error message contains hyphen (-) punctuation
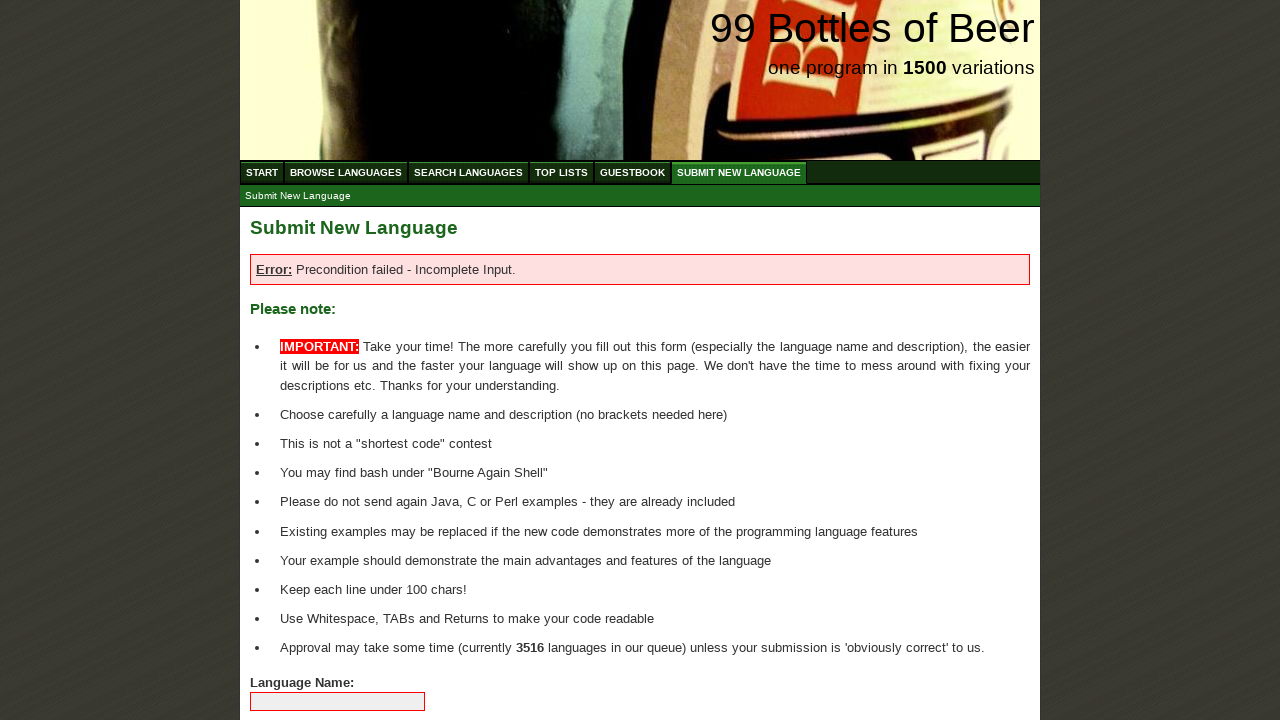

Verified error message contains period (.) punctuation
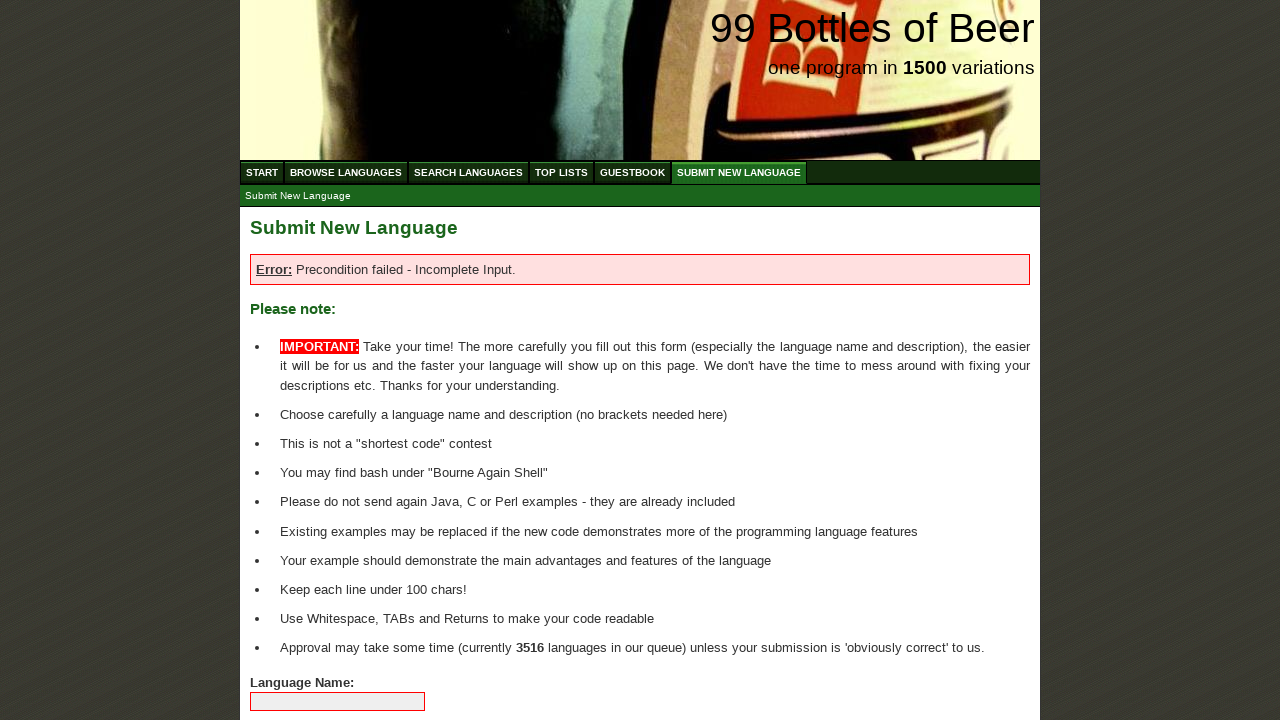

Verified error message contains 'Error' with correct capitalization
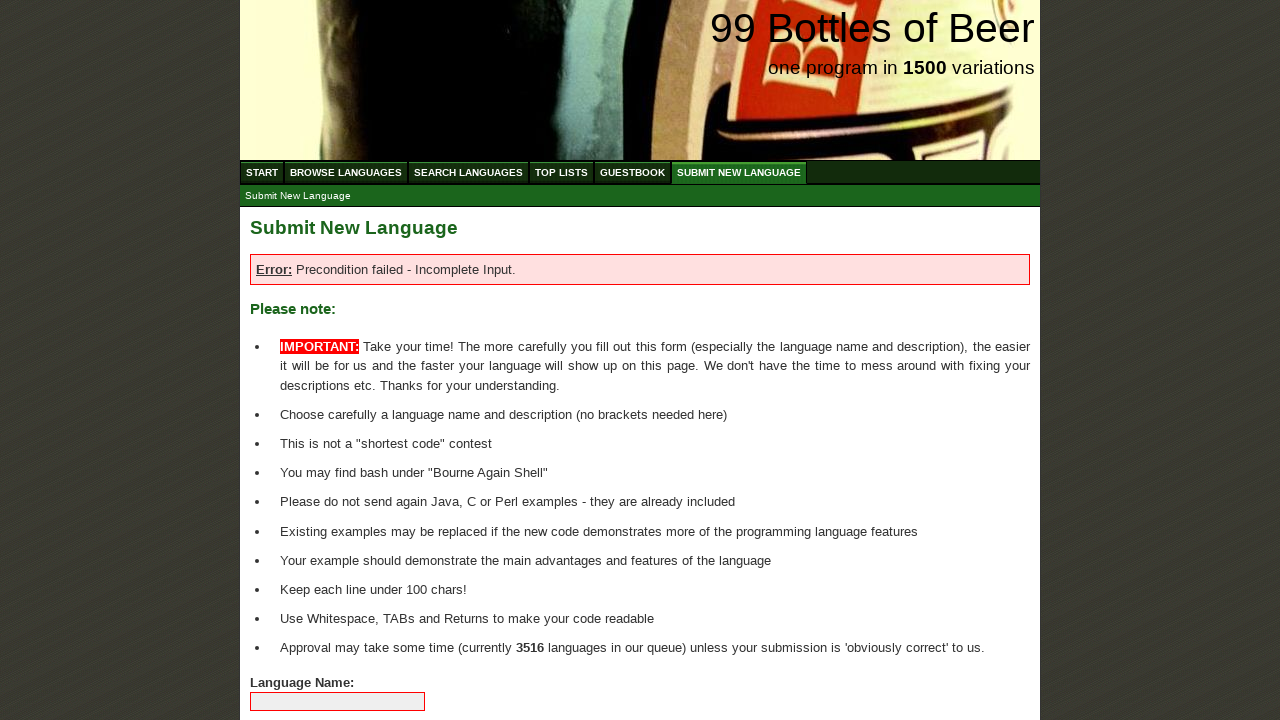

Verified error message contains 'Precondition' with correct capitalization
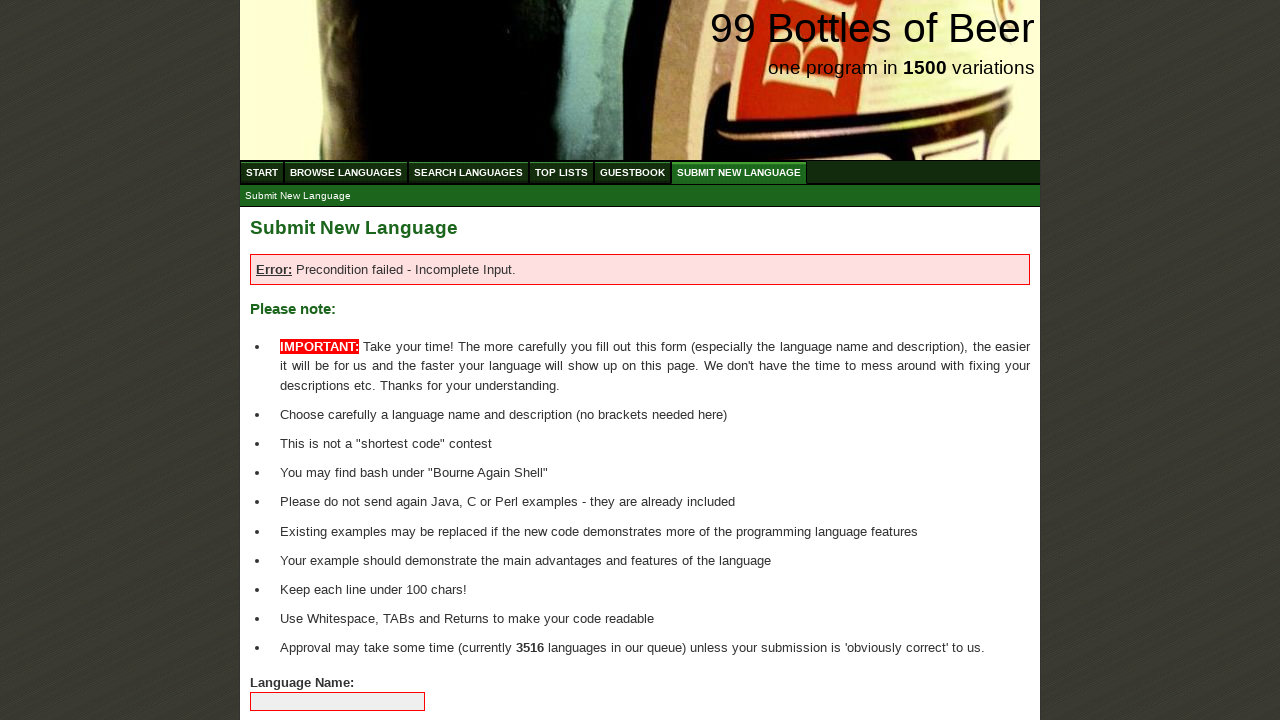

Verified error message contains 'failed' with correct spelling
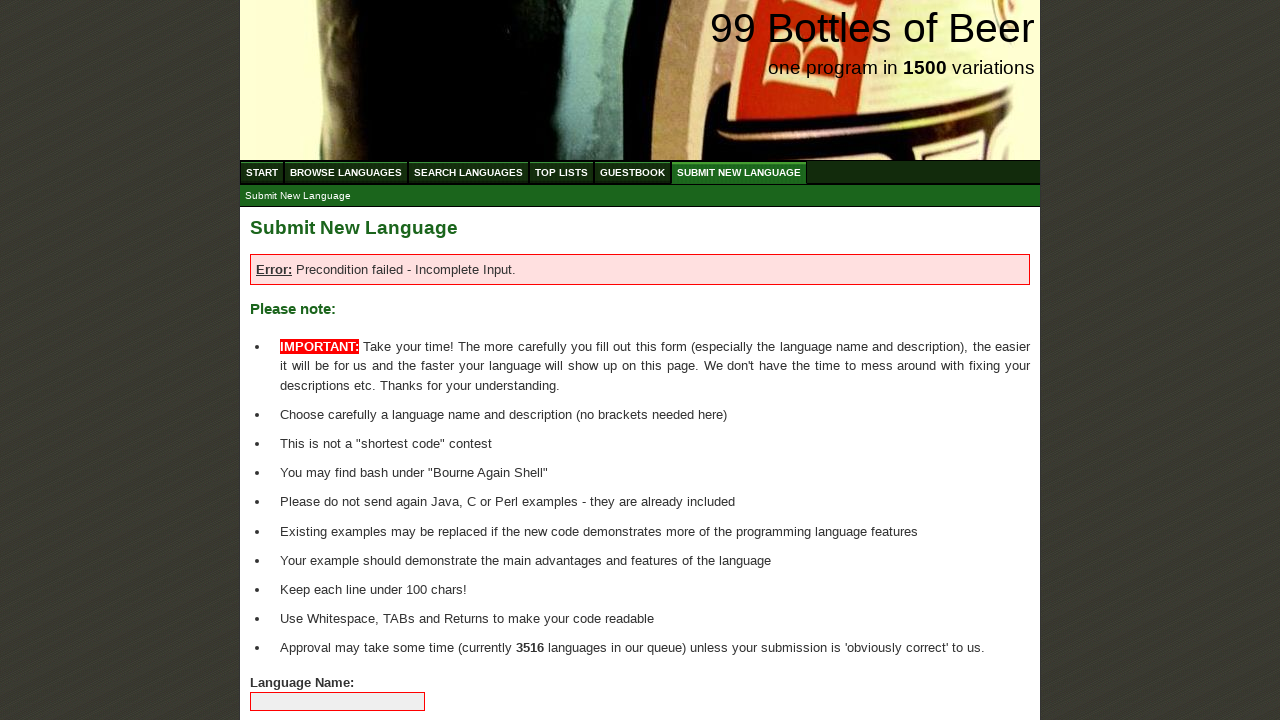

Verified error message contains 'Incomplete' with correct capitalization
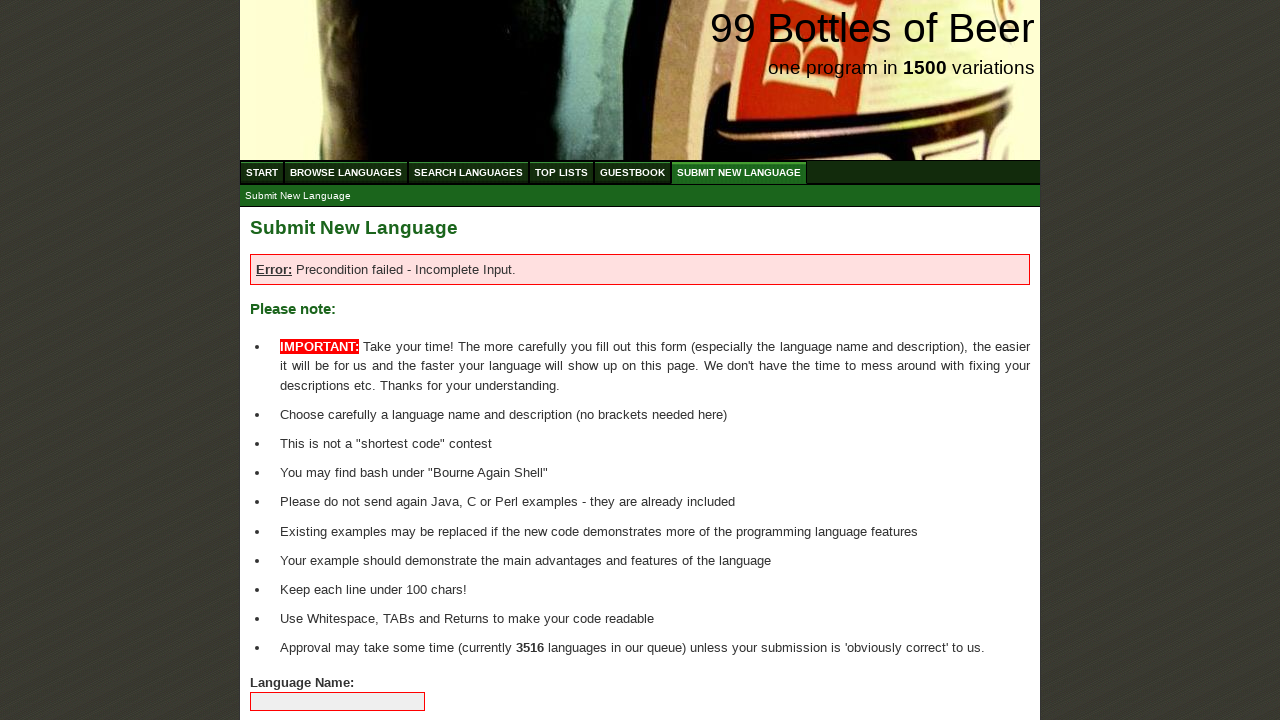

Verified error message contains 'Input' with correct capitalization
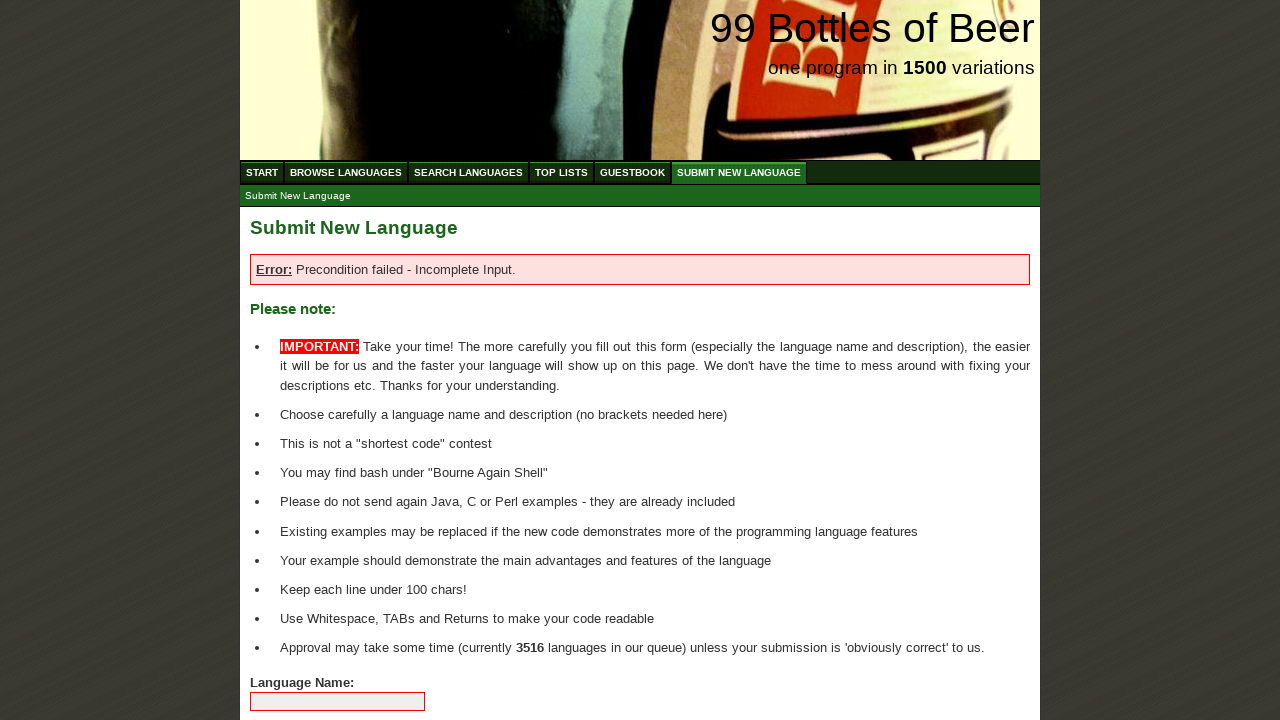

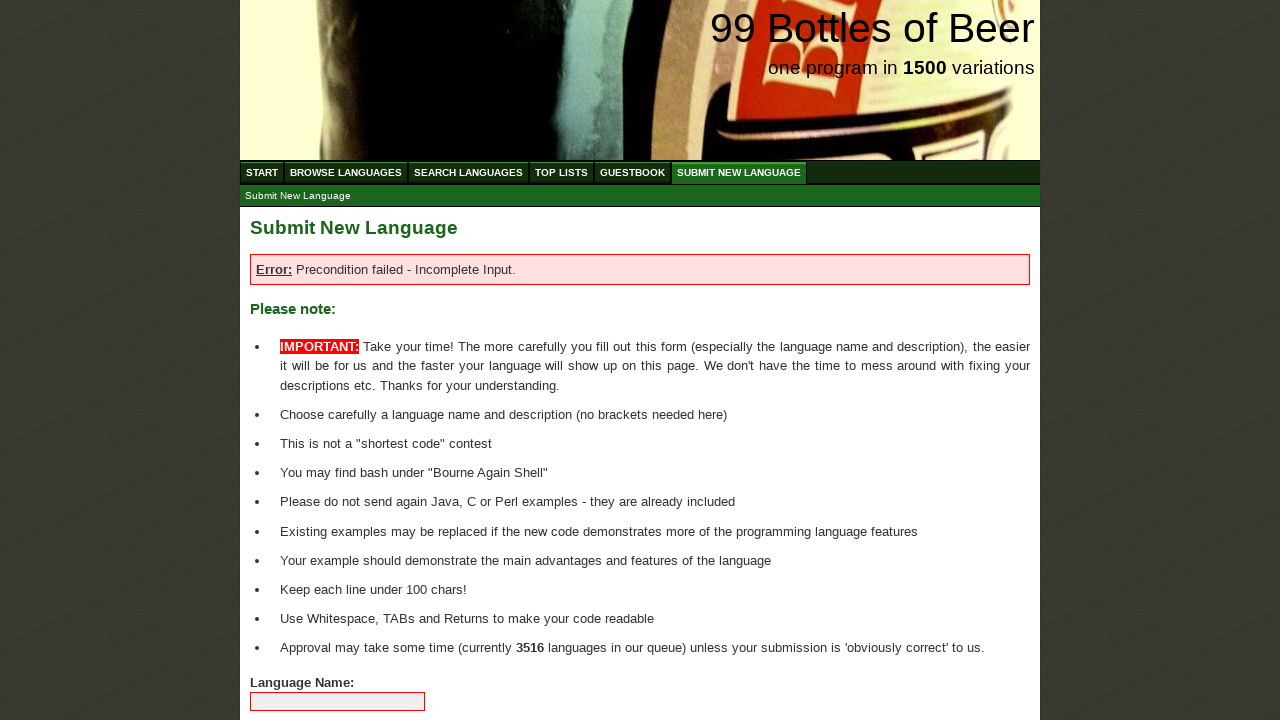